Tests browser back button navigation between filter views (All, Active, Completed).

Starting URL: https://demo.playwright.dev/todomvc

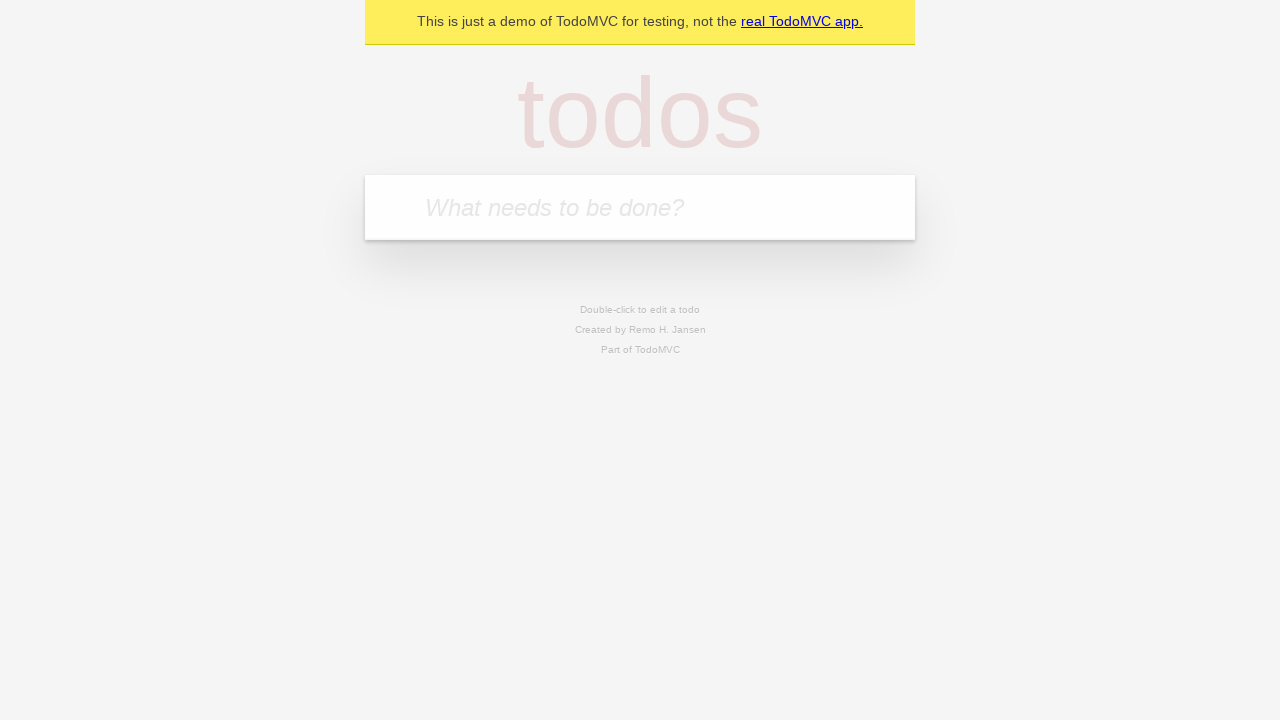

Filled todo input with 'buy some cheese' on internal:attr=[placeholder="What needs to be done?"i]
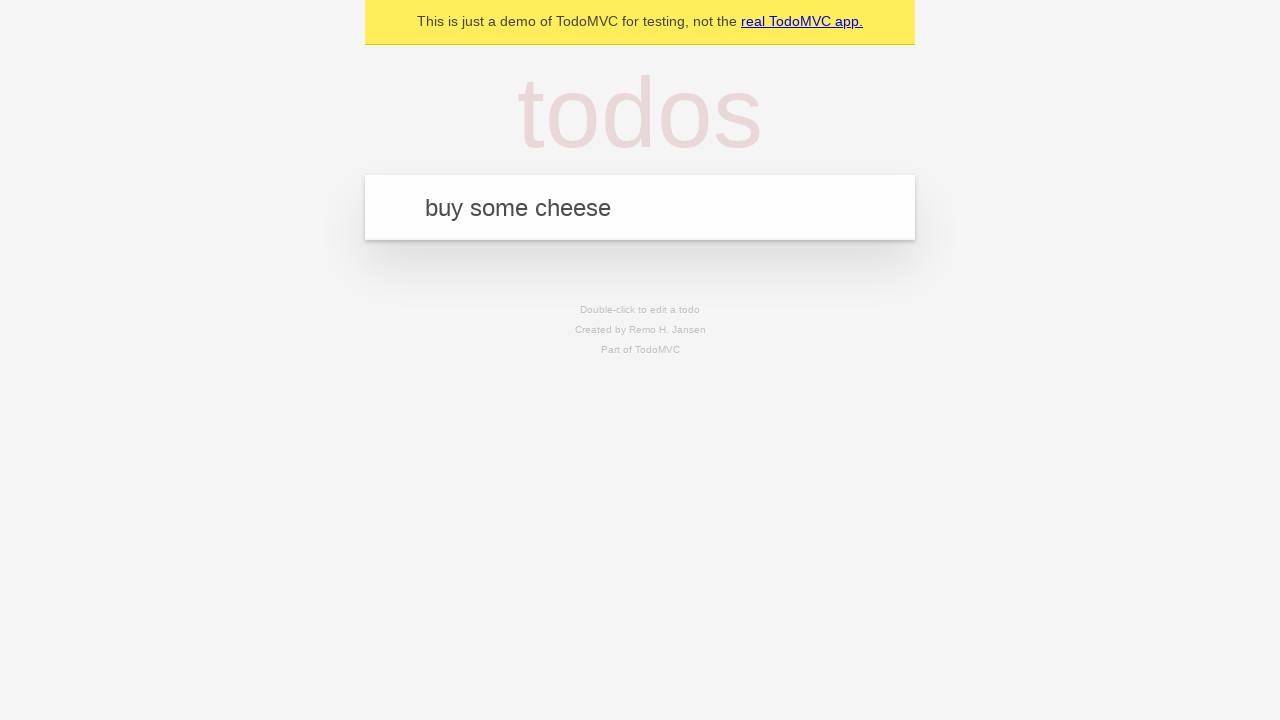

Pressed Enter to create first todo on internal:attr=[placeholder="What needs to be done?"i]
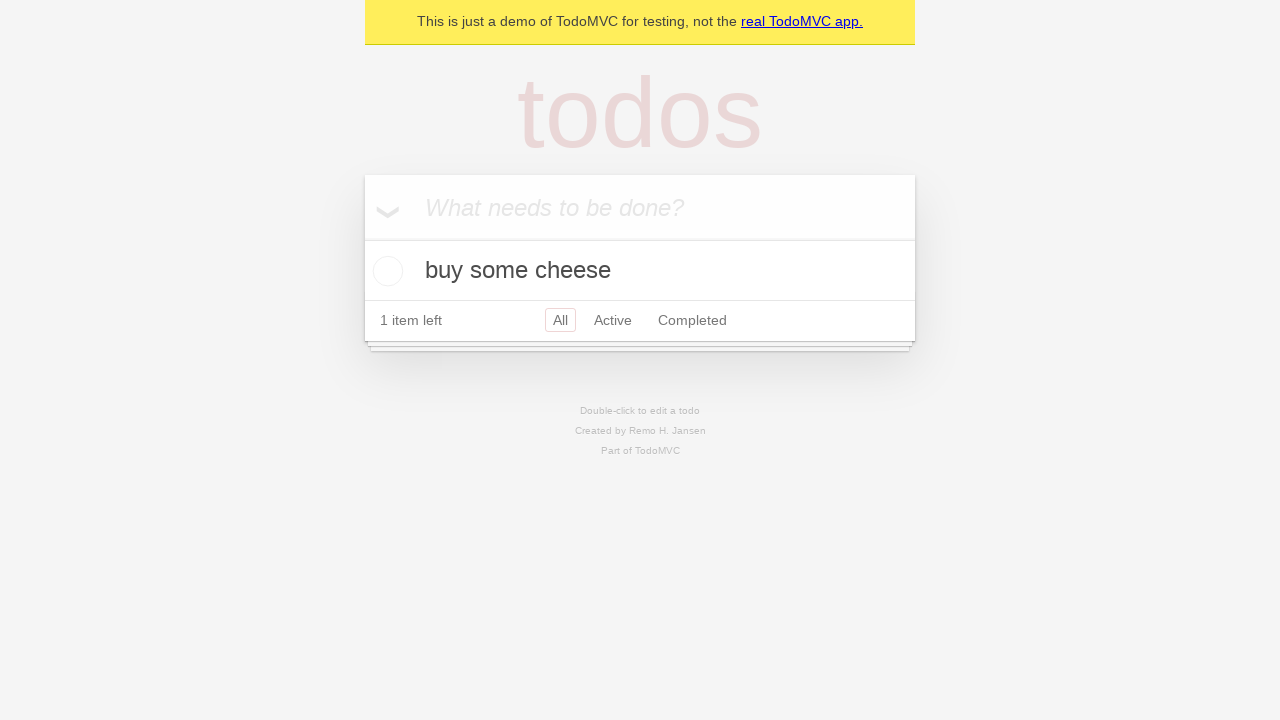

Filled todo input with 'feed the cat' on internal:attr=[placeholder="What needs to be done?"i]
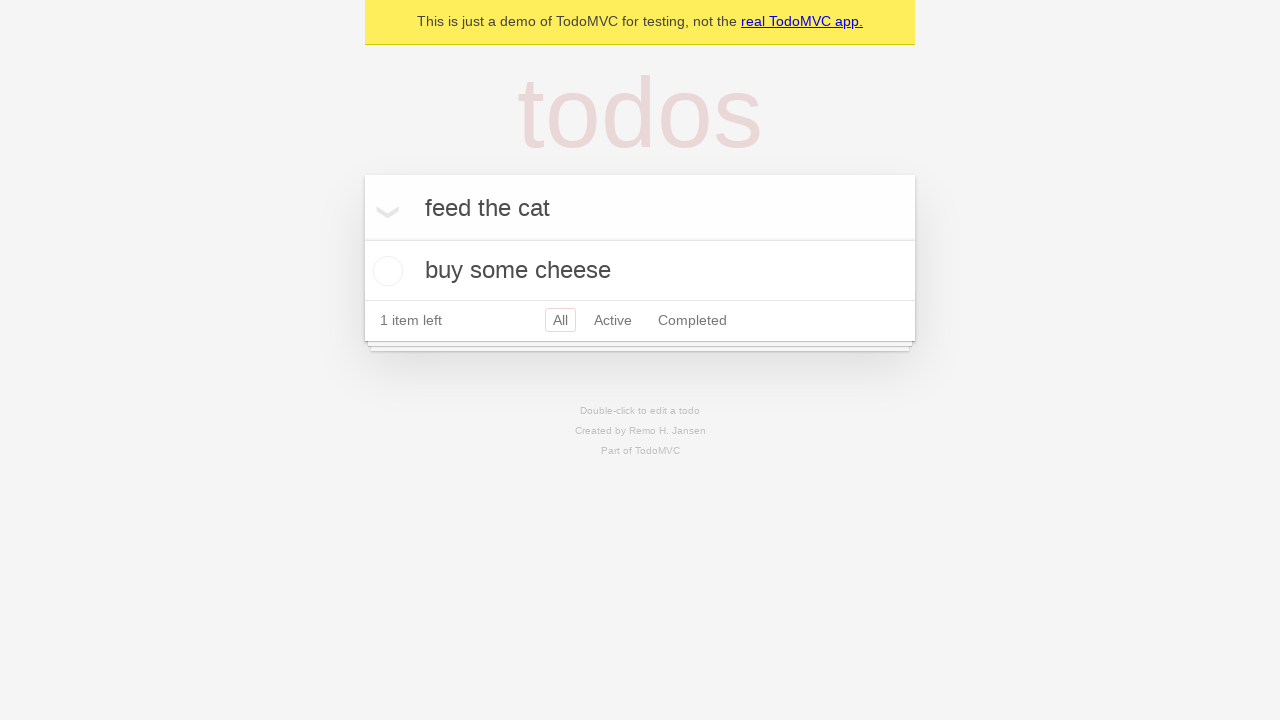

Pressed Enter to create second todo on internal:attr=[placeholder="What needs to be done?"i]
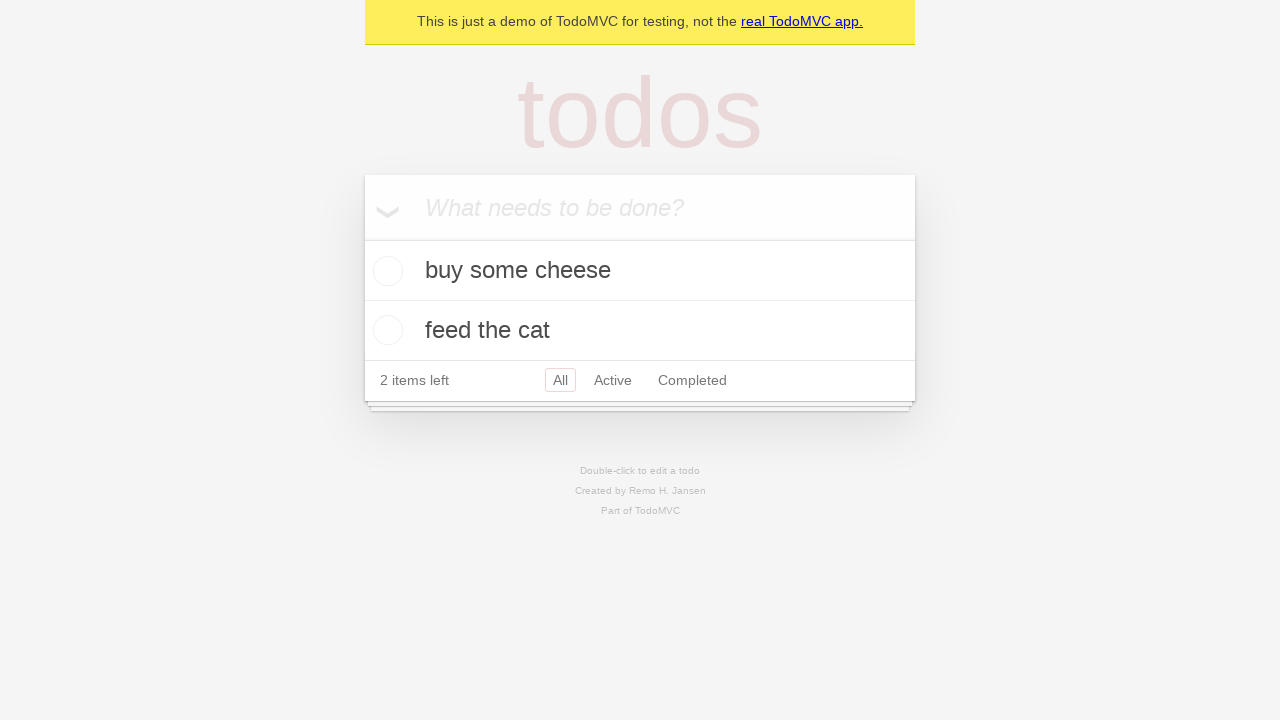

Filled todo input with 'book a doctors appointment' on internal:attr=[placeholder="What needs to be done?"i]
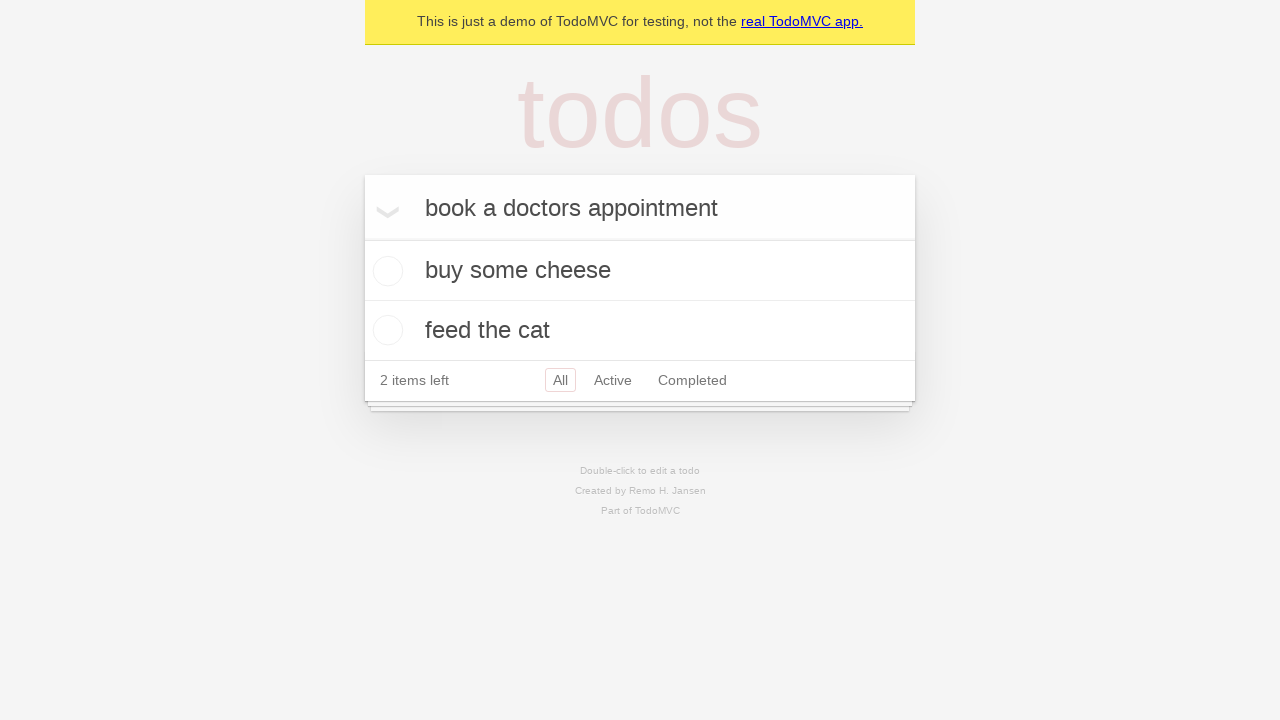

Pressed Enter to create third todo on internal:attr=[placeholder="What needs to be done?"i]
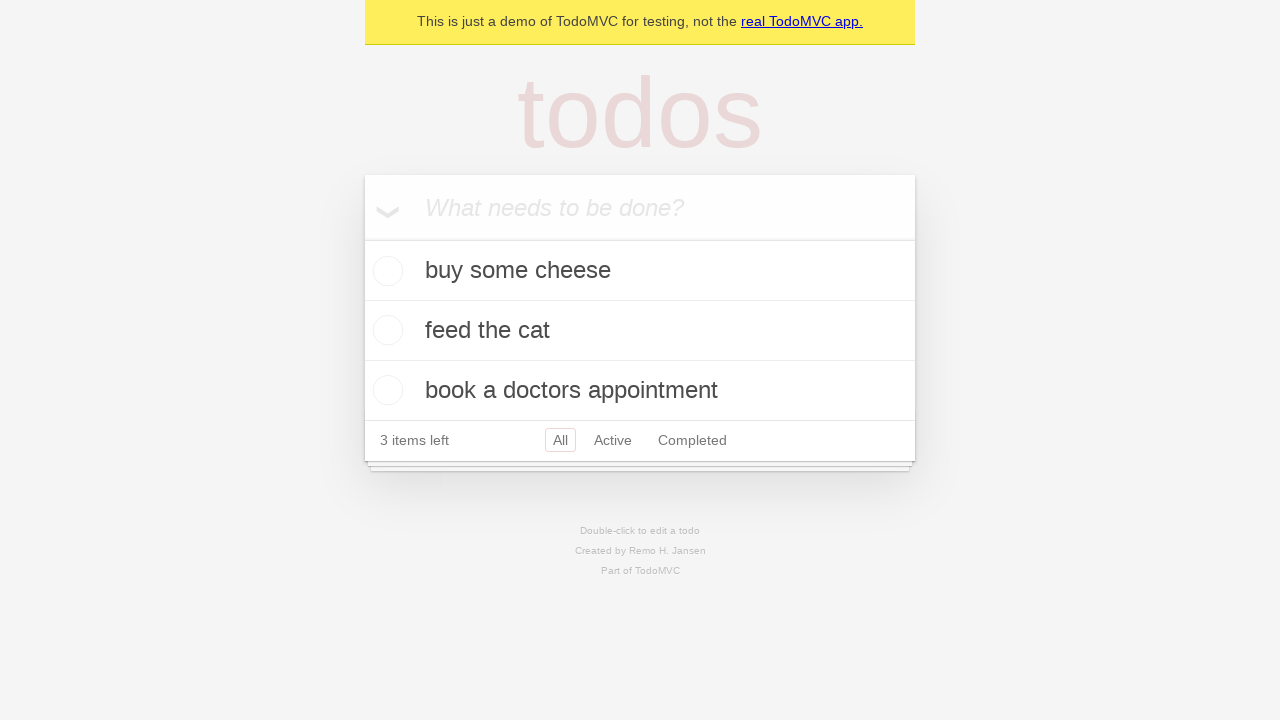

Checked the second todo item to mark it complete at (385, 330) on .todo-list li .toggle >> nth=1
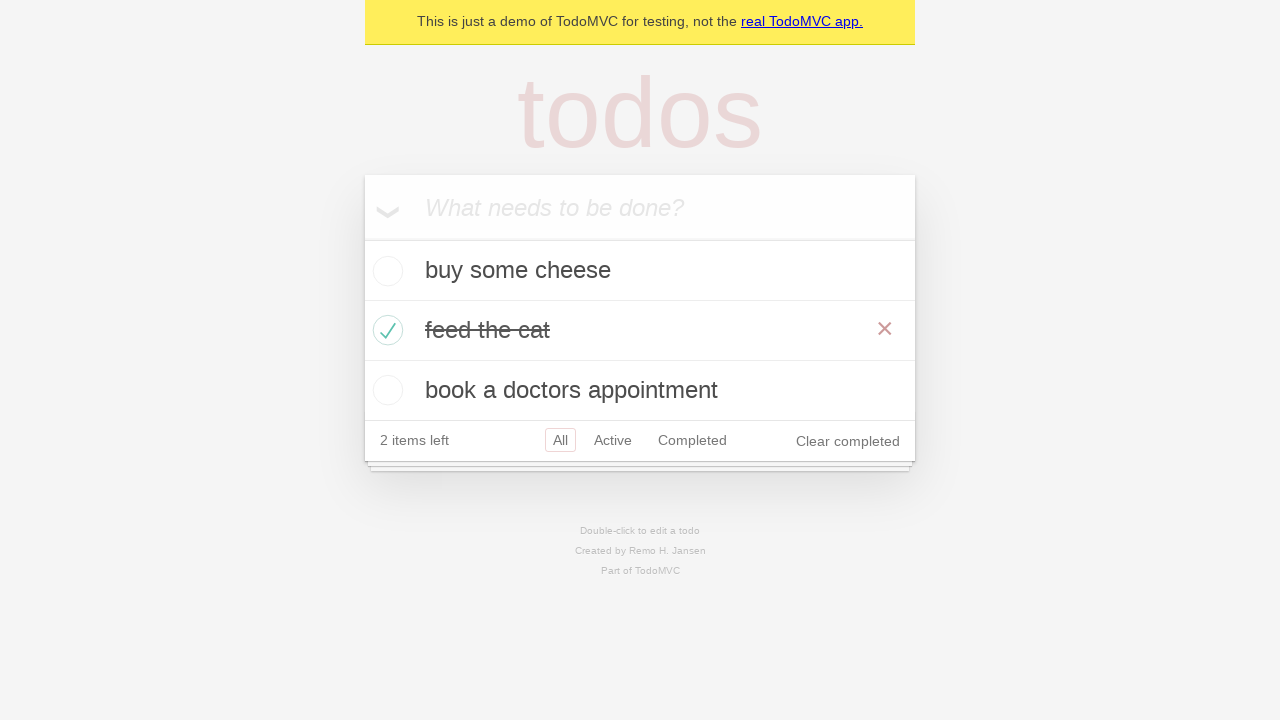

Clicked 'All' filter link at (560, 440) on internal:role=link[name="All"i]
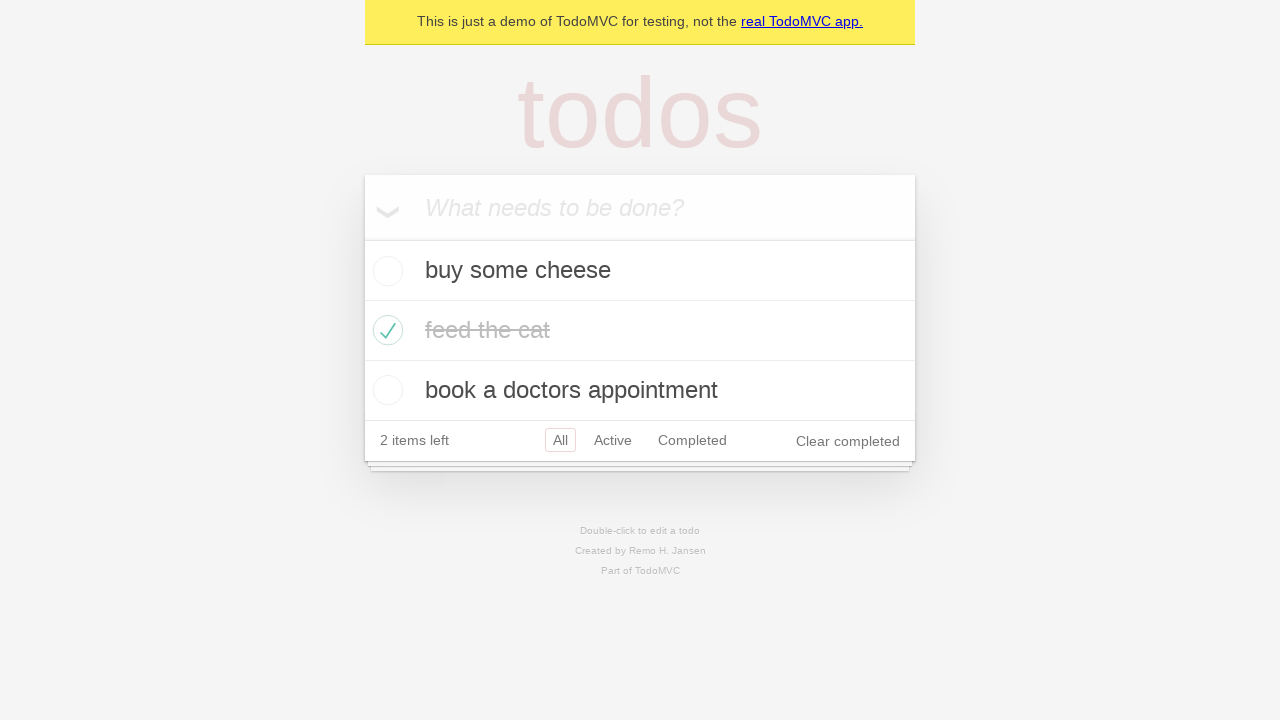

Clicked 'Active' filter link at (613, 440) on internal:role=link[name="Active"i]
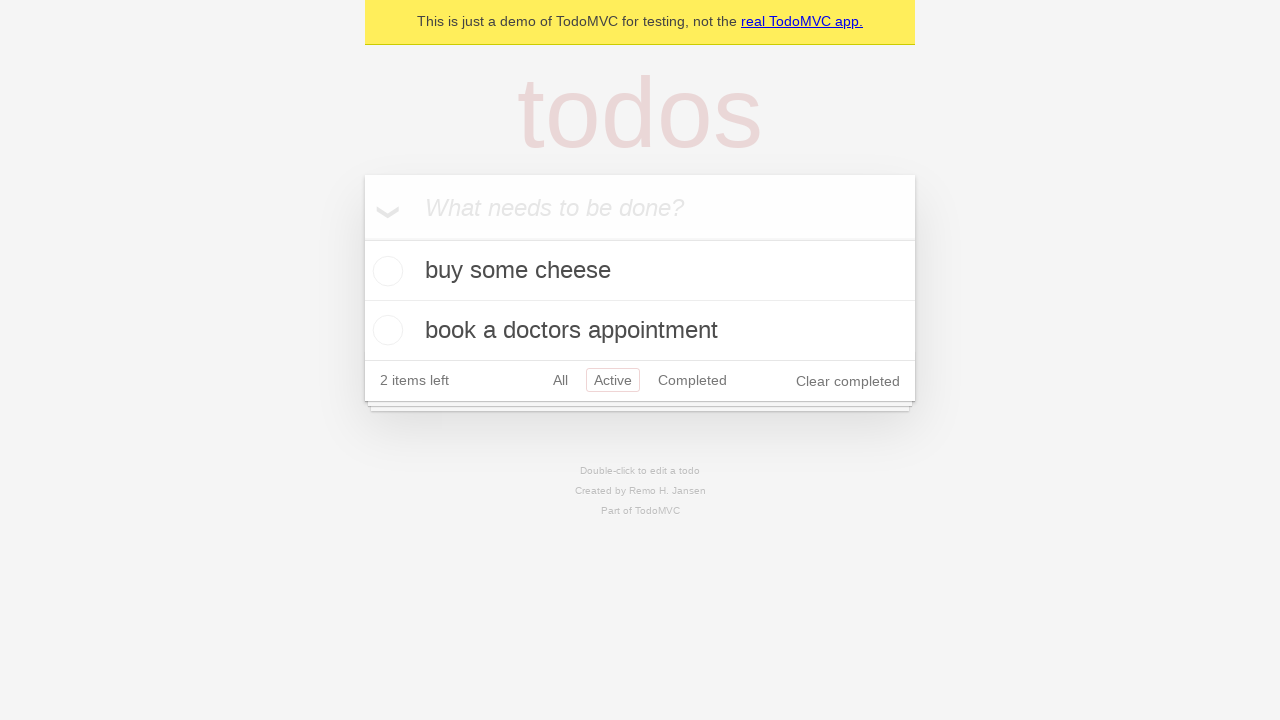

Clicked 'Completed' filter link at (692, 380) on internal:role=link[name="Completed"i]
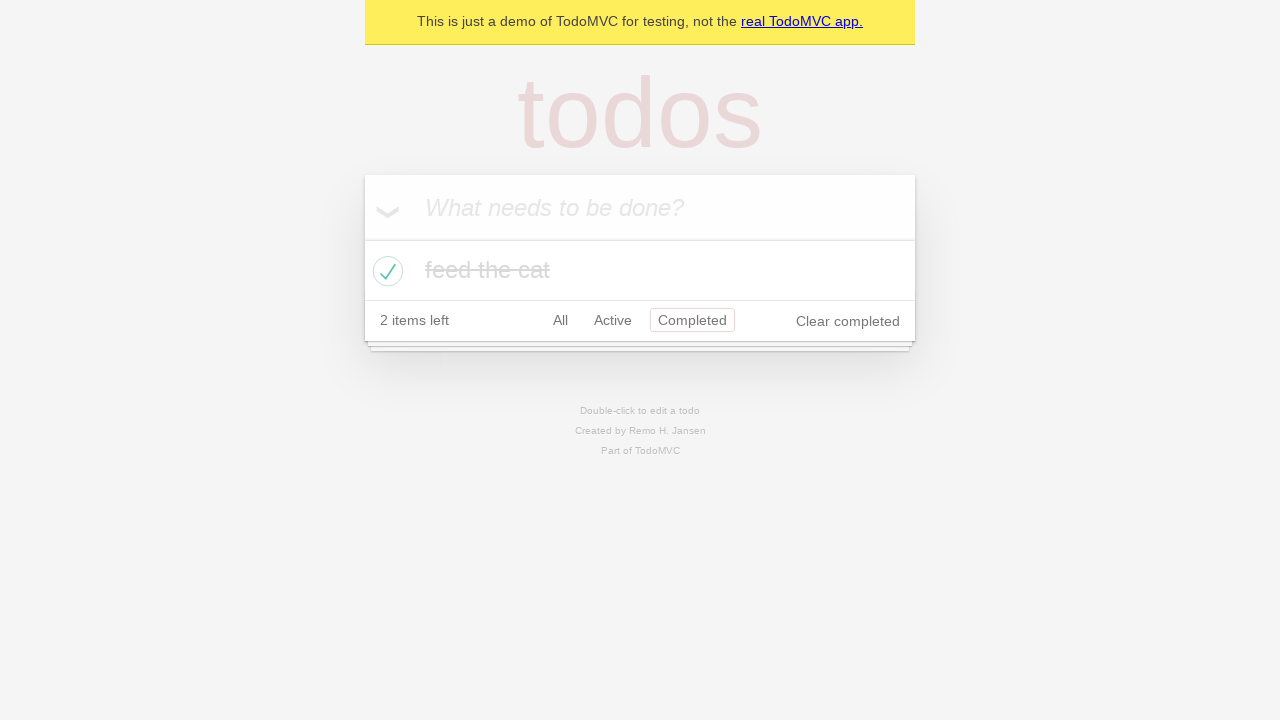

Navigated back to Active filter view
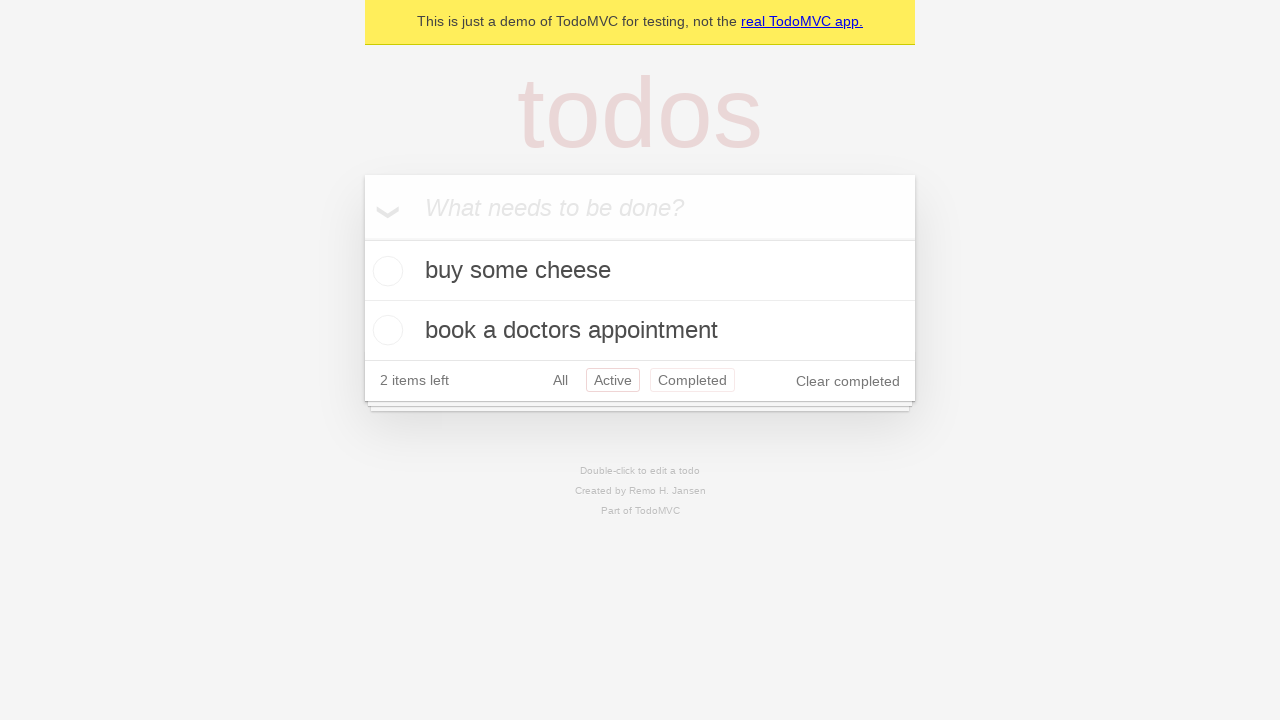

Navigated back to All filter view
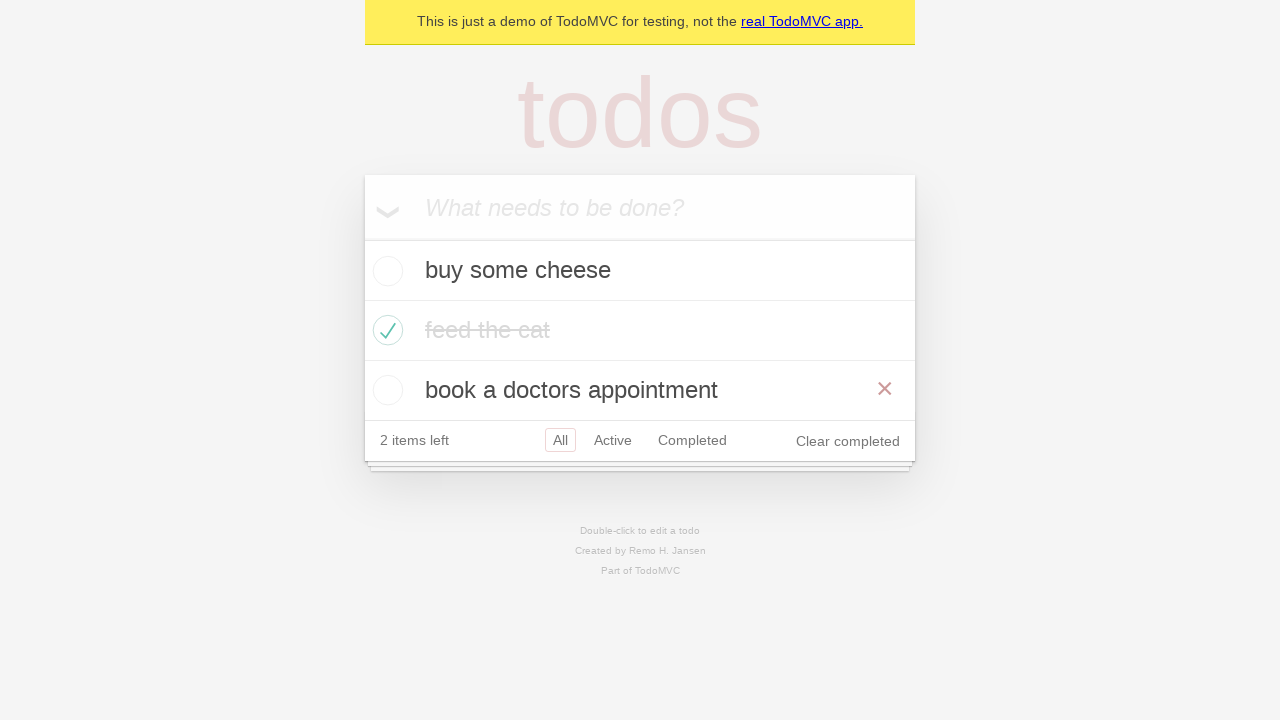

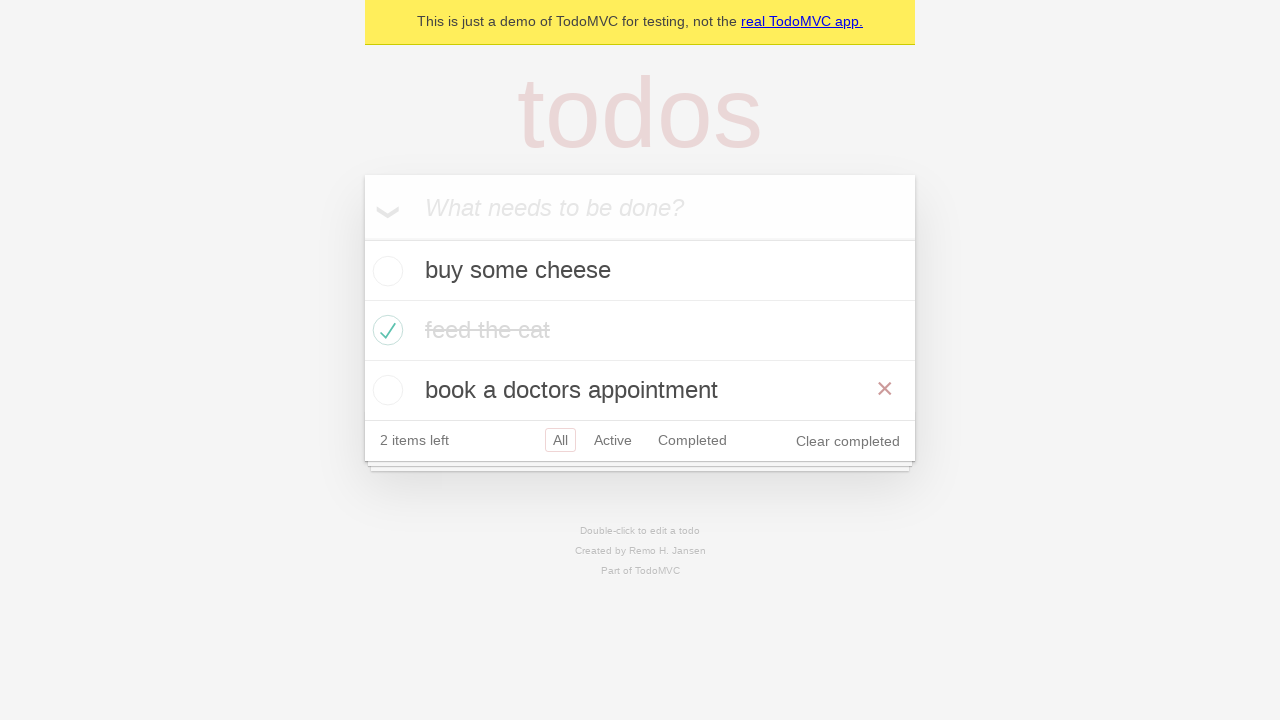